Tests that toggle and label are hidden when editing a todo item

Starting URL: https://demo.playwright.dev/todomvc

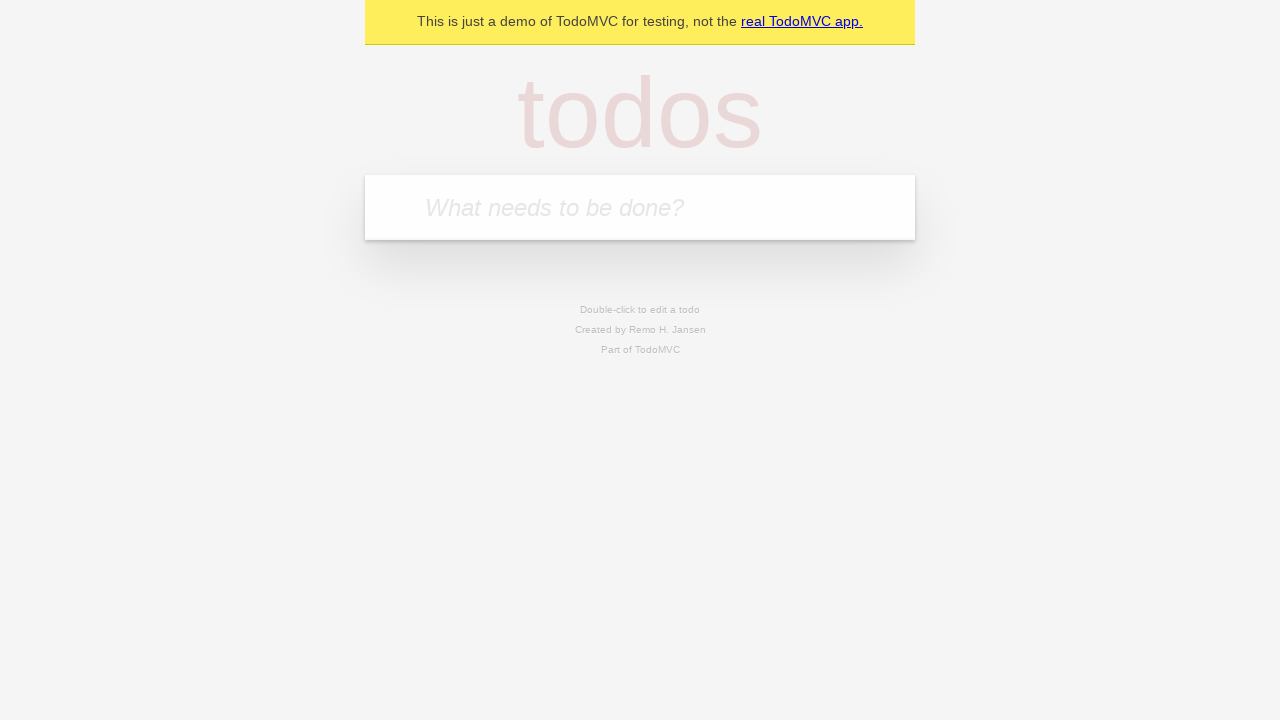

Filled new todo input with 'buy some cheese' on .new-todo
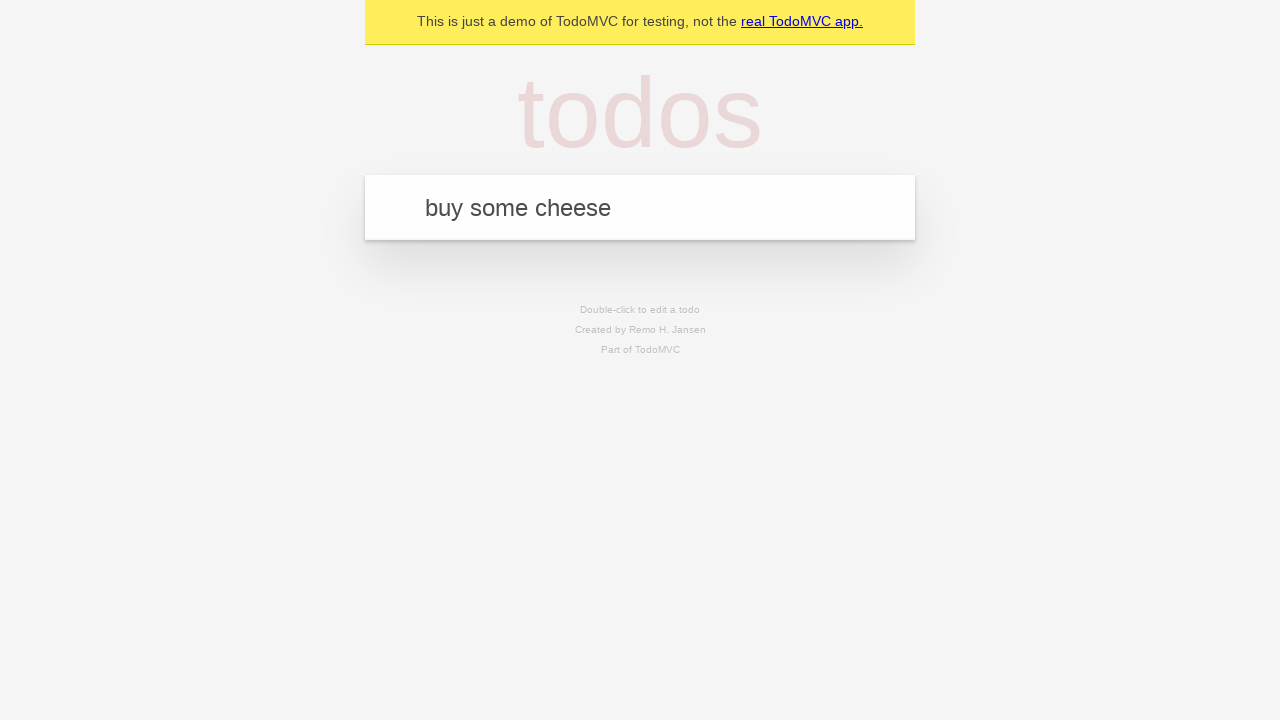

Pressed Enter to create first todo on .new-todo
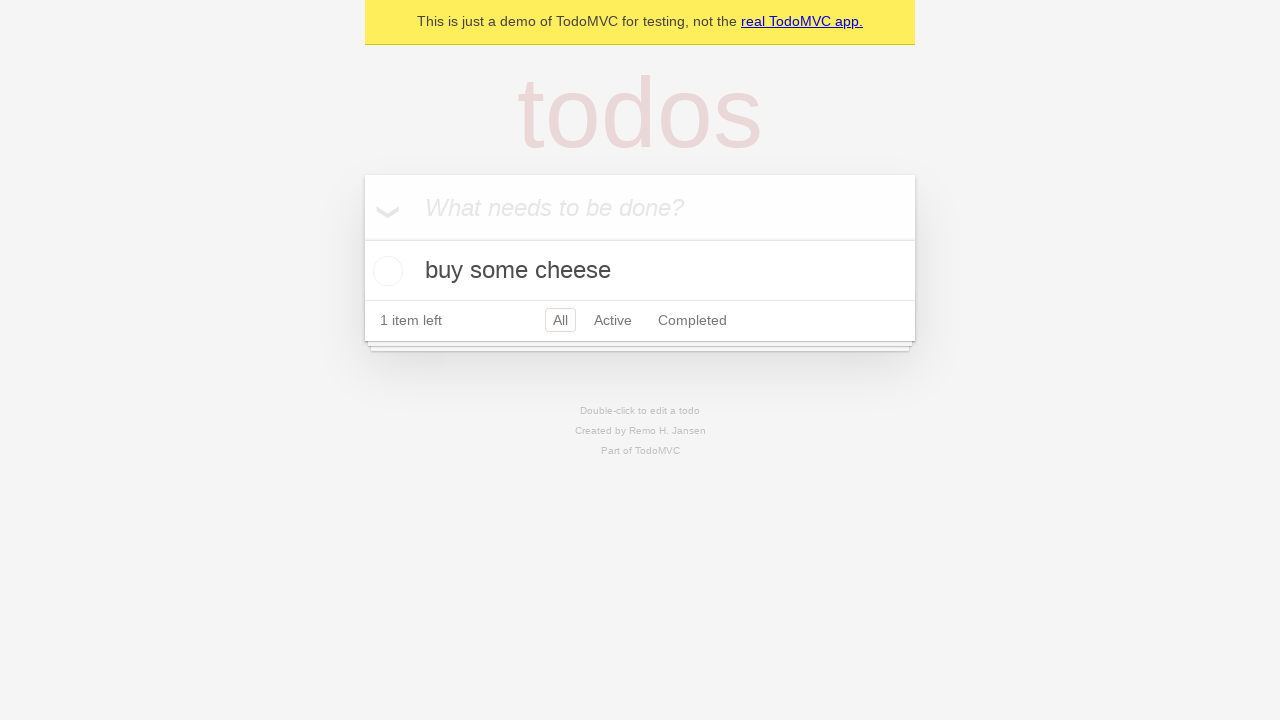

Filled new todo input with 'feed the cat' on .new-todo
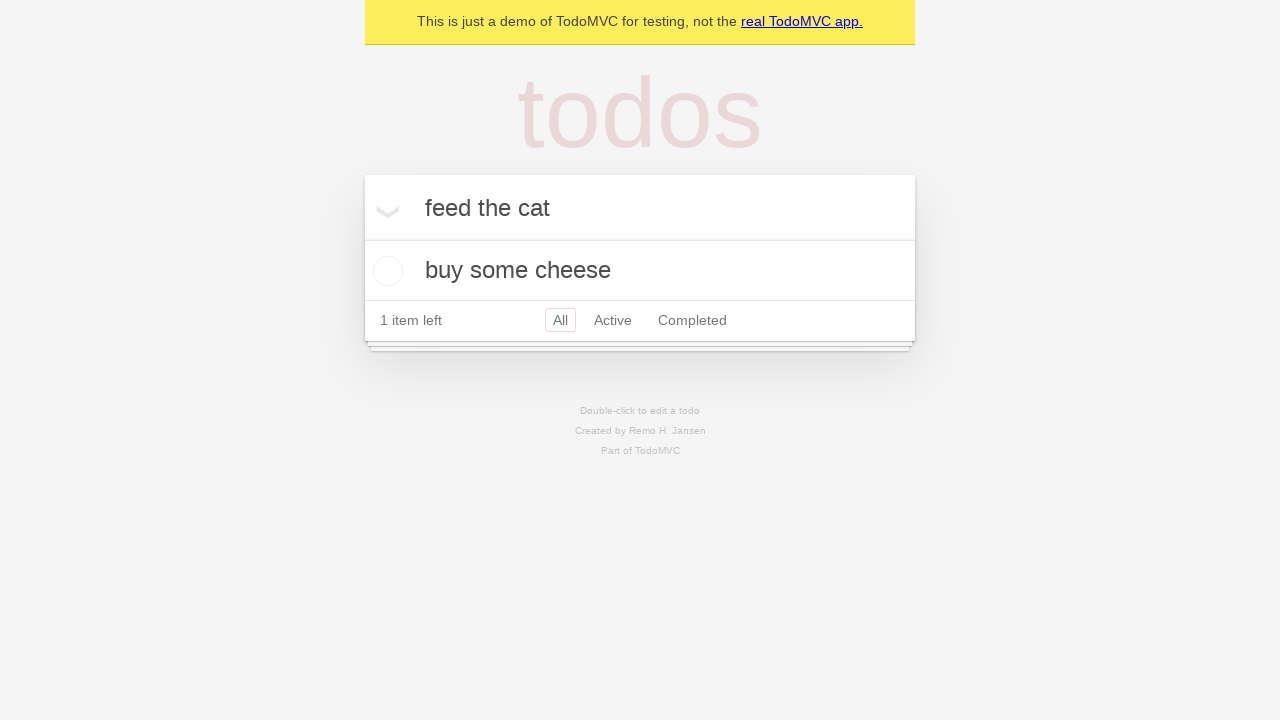

Pressed Enter to create second todo on .new-todo
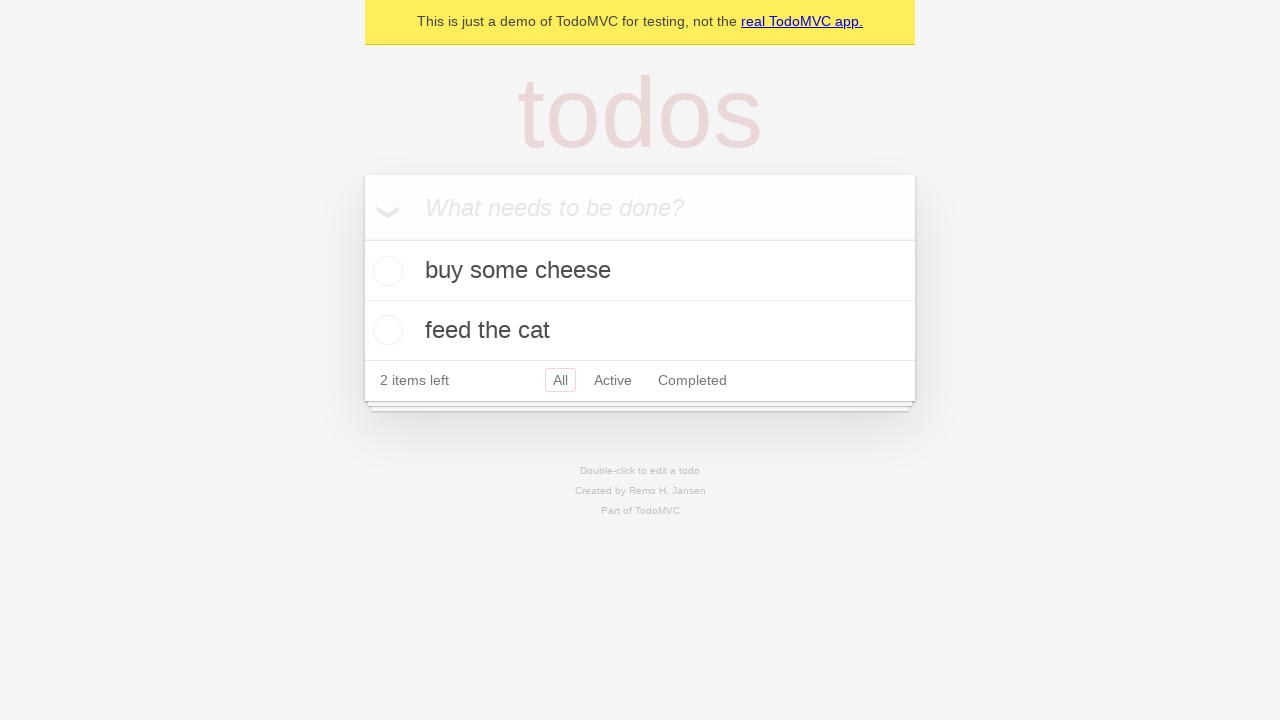

Filled new todo input with 'book a doctors appointment' on .new-todo
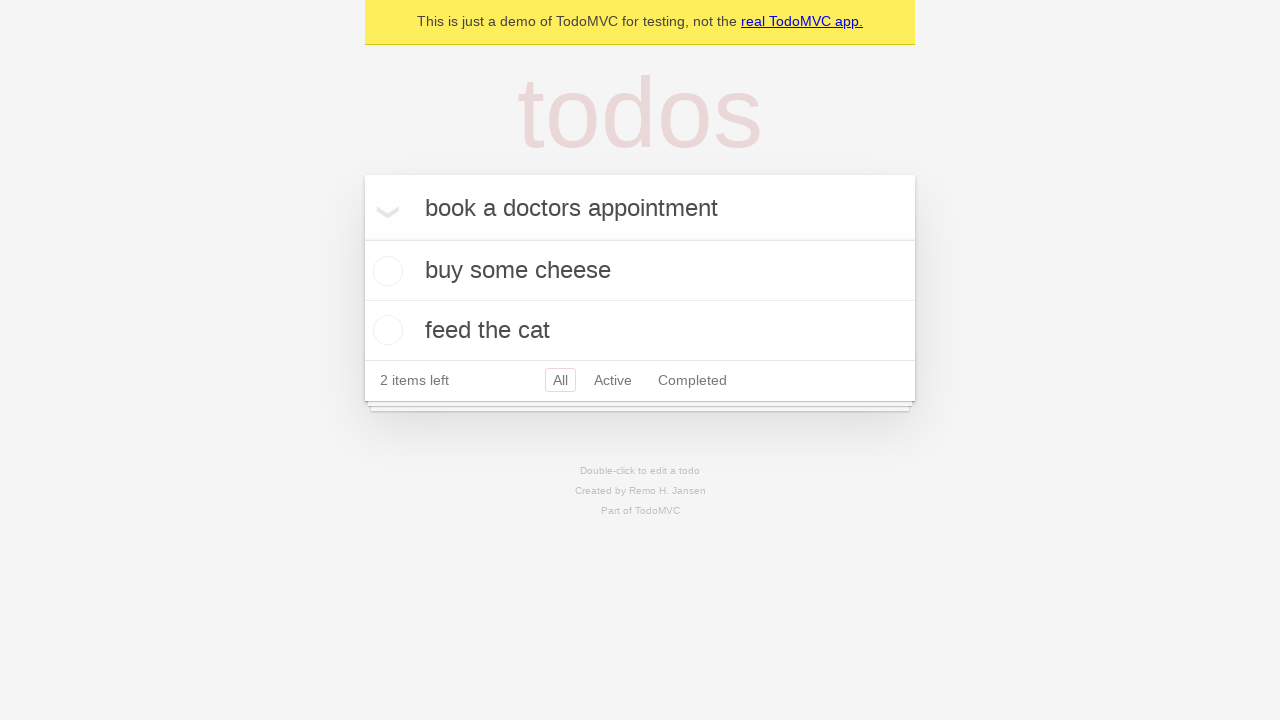

Pressed Enter to create third todo on .new-todo
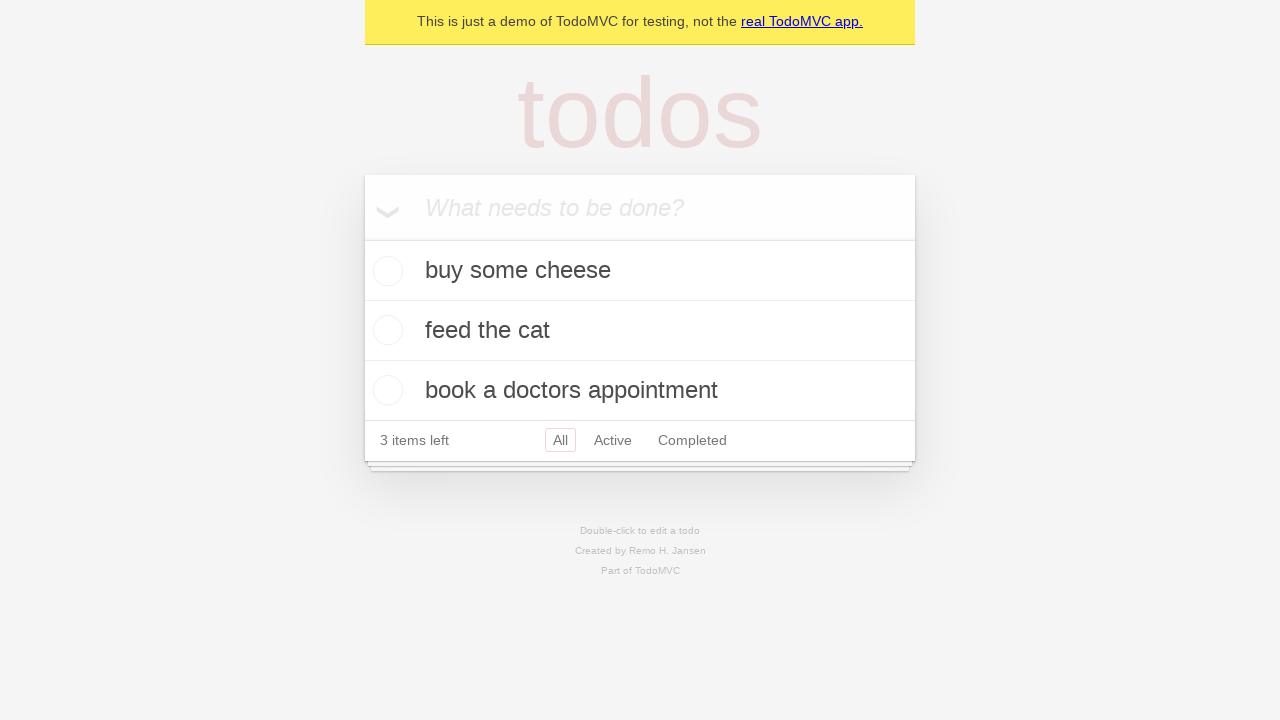

Double-clicked second todo to enter edit mode at (640, 331) on .todo-list li >> nth=1
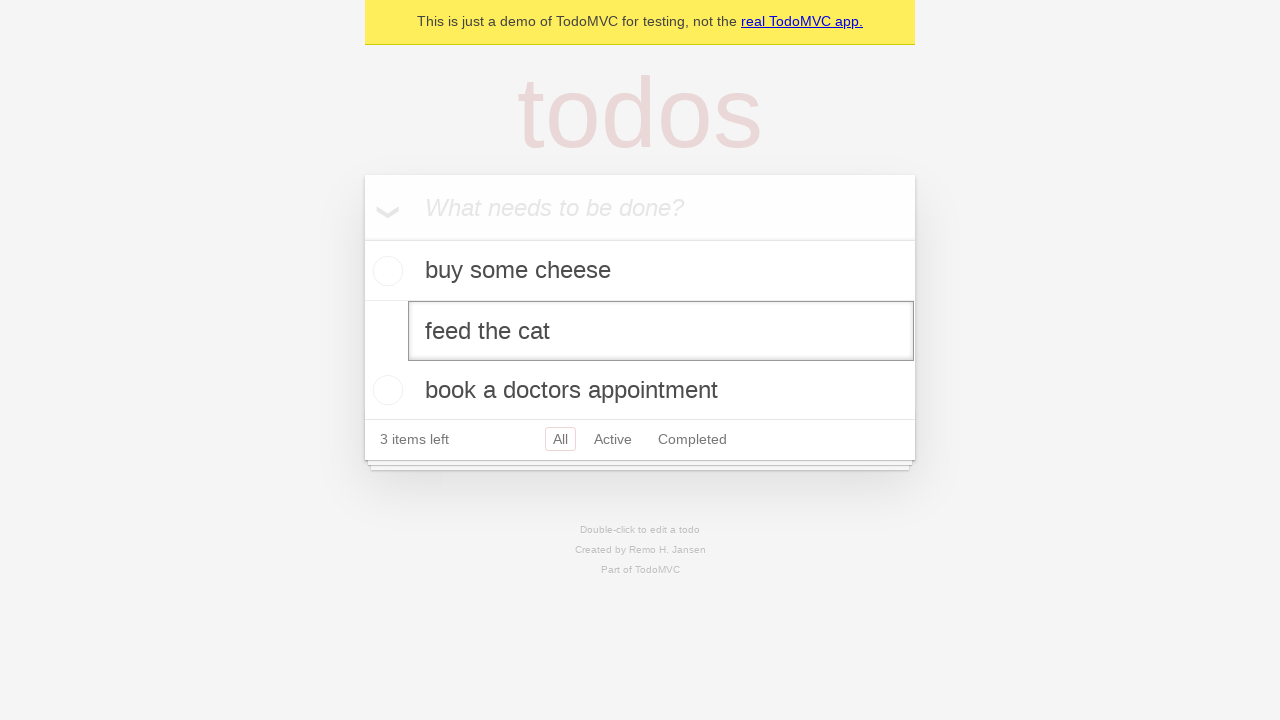

Edit input field appeared and is visible
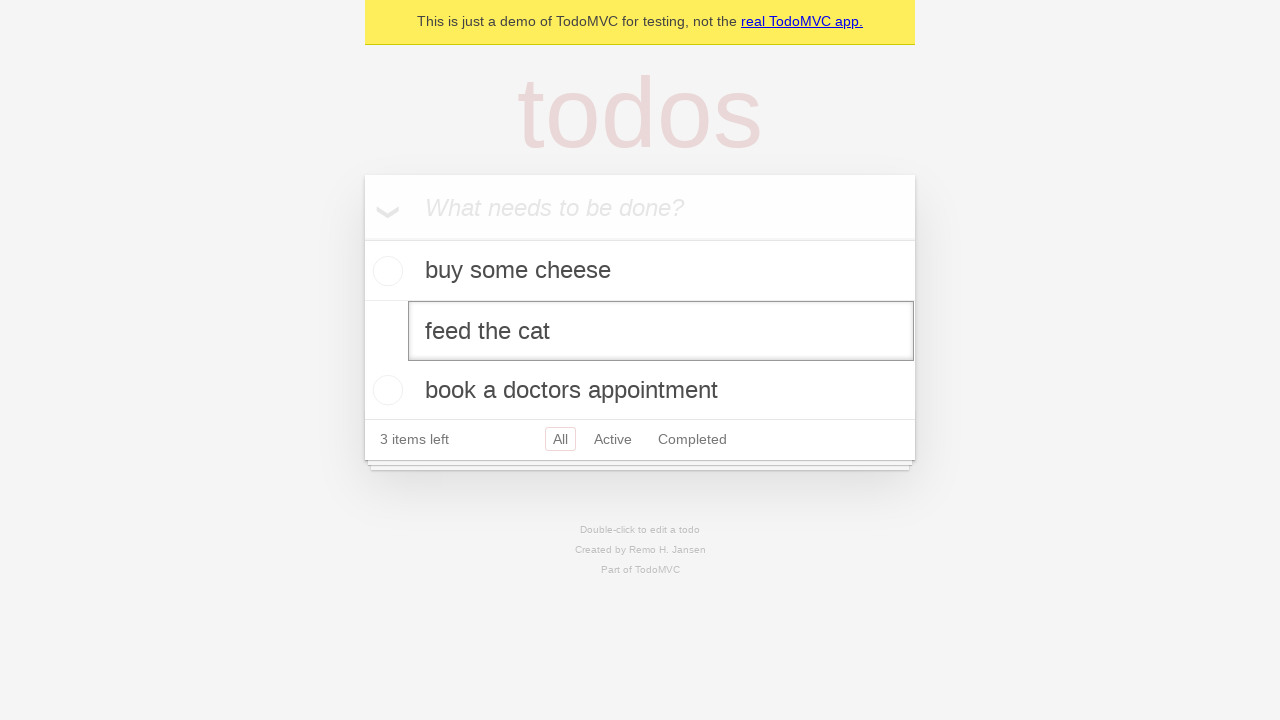

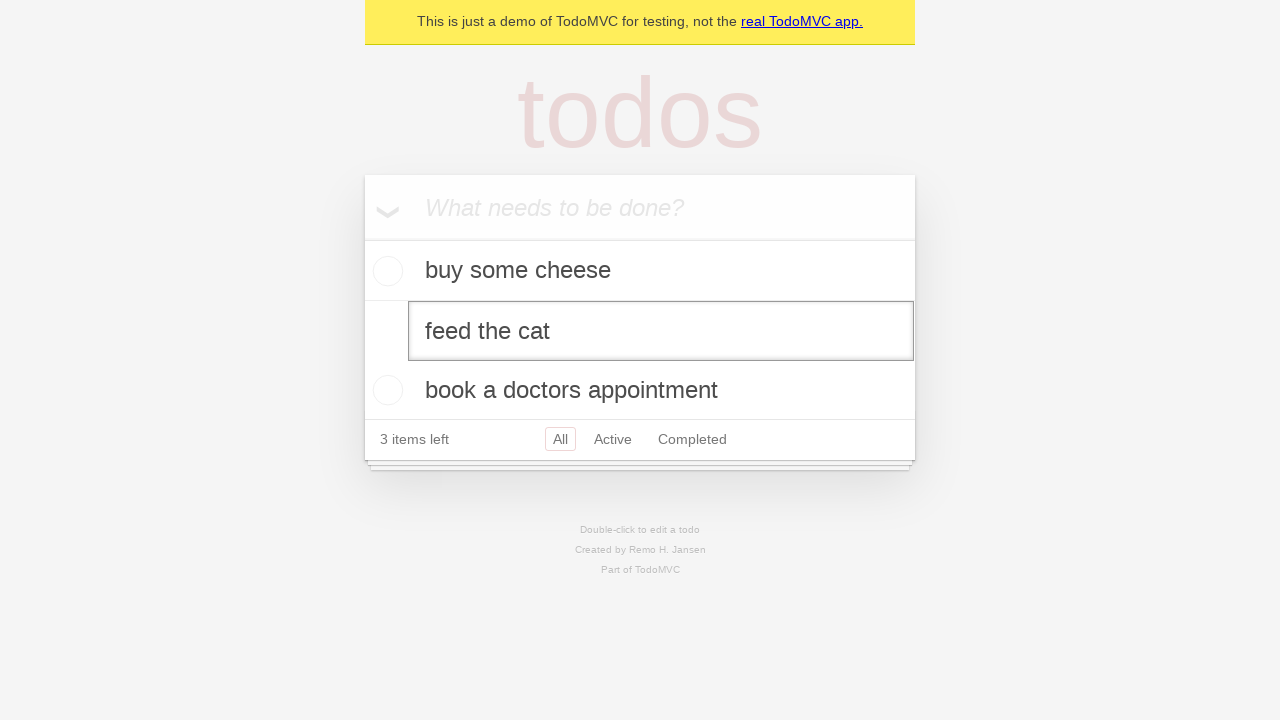